Tests clicking a button with a specific CSS class on the UI Testing Playground class attribute challenge page

Starting URL: http://uitestingplayground.com/classattr

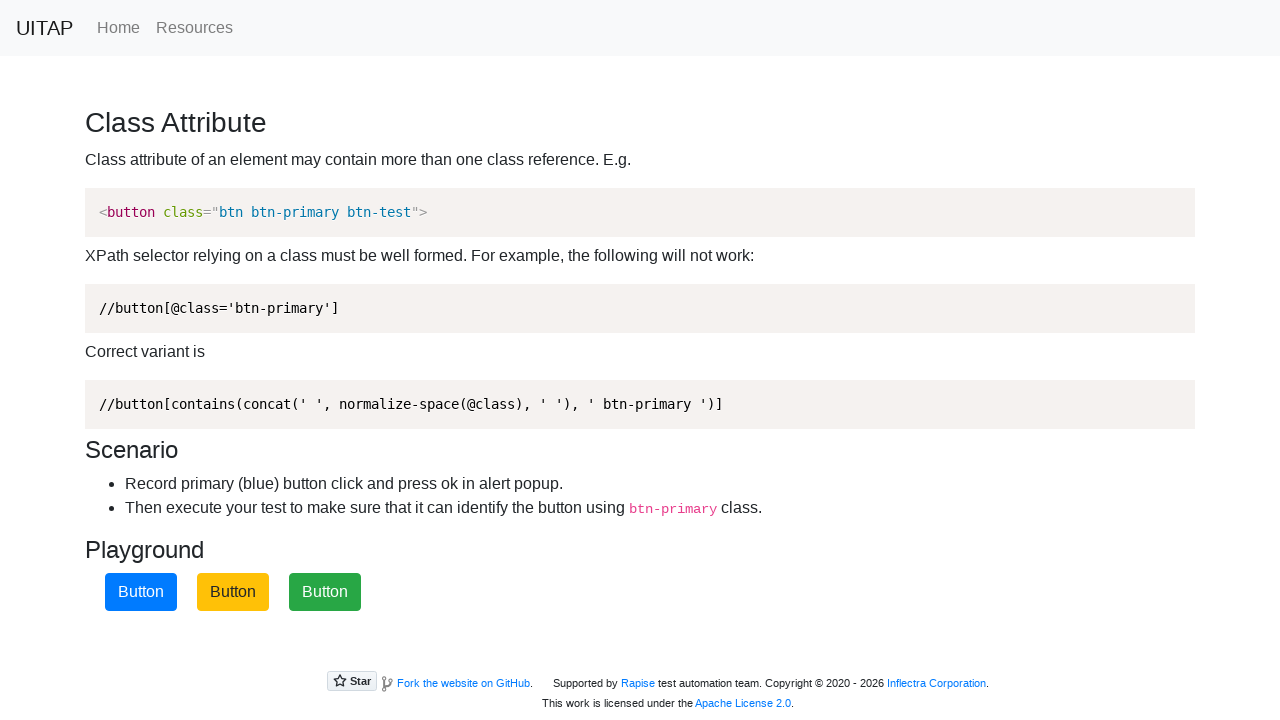

Navigated to UITestingPlayground class attribute challenge page
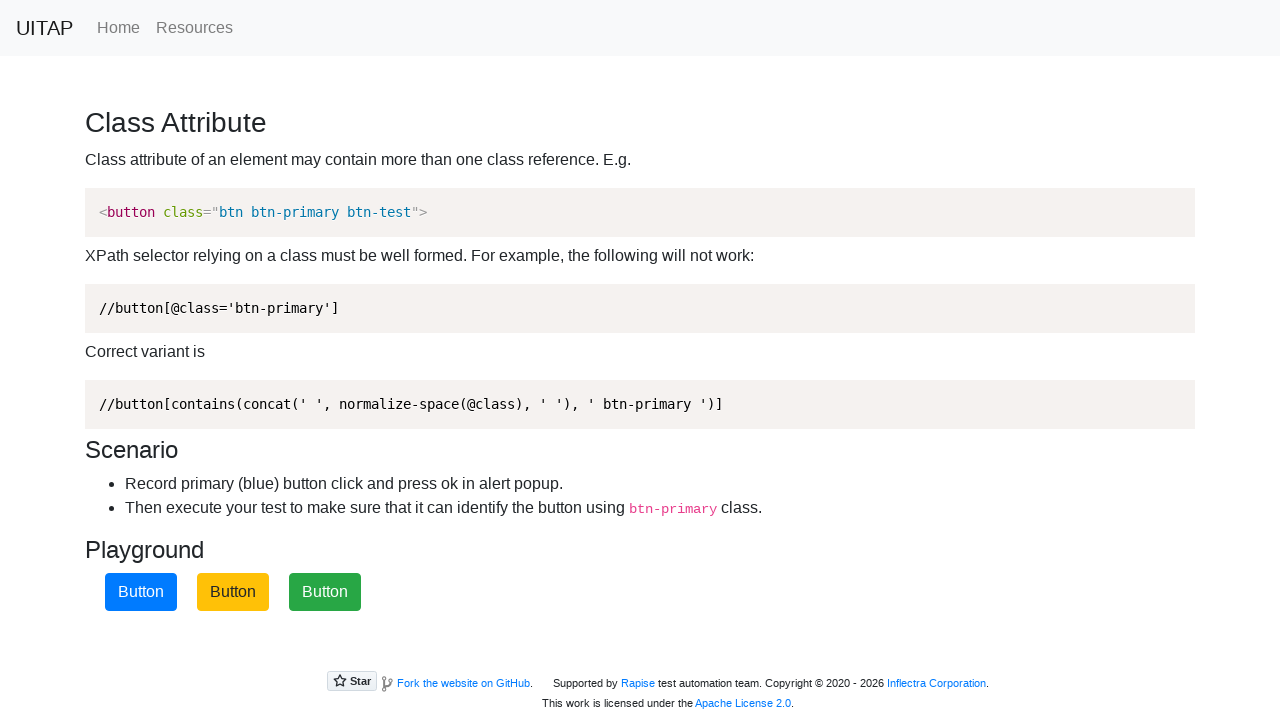

Clicked button with CSS class btn-test at (141, 592) on button.btn-test
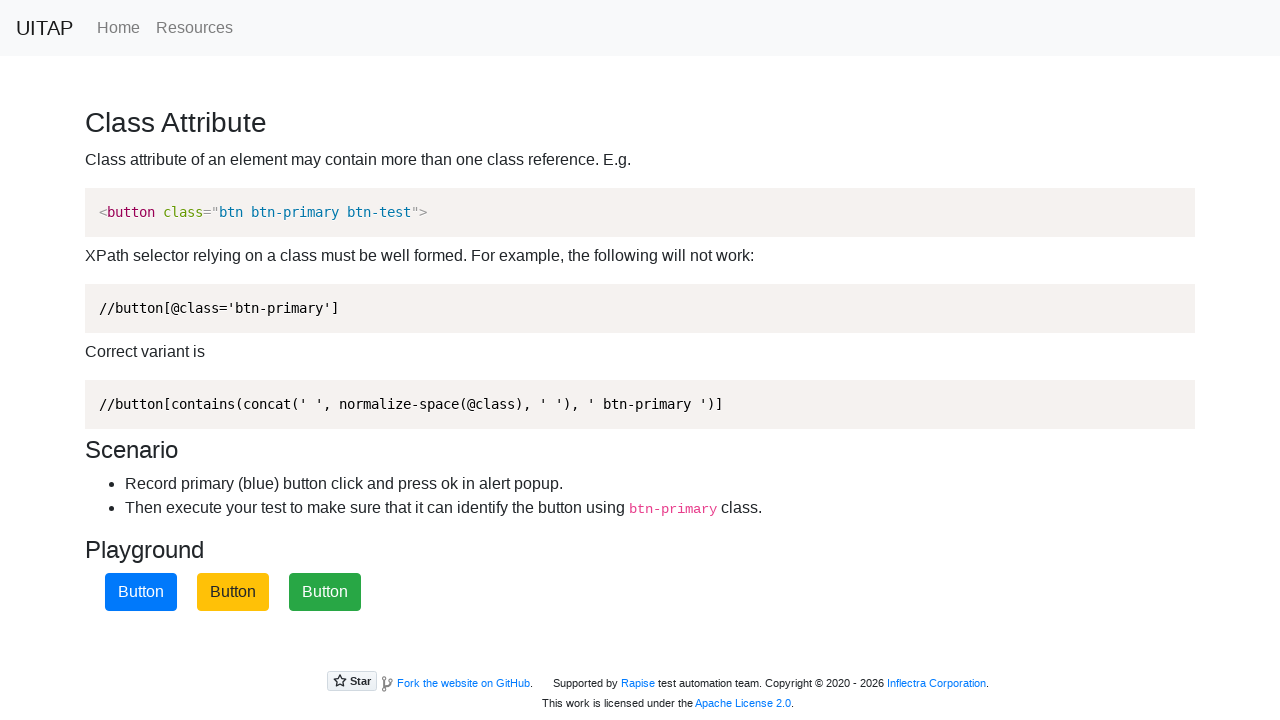

Set up dialog handler to accept any alerts
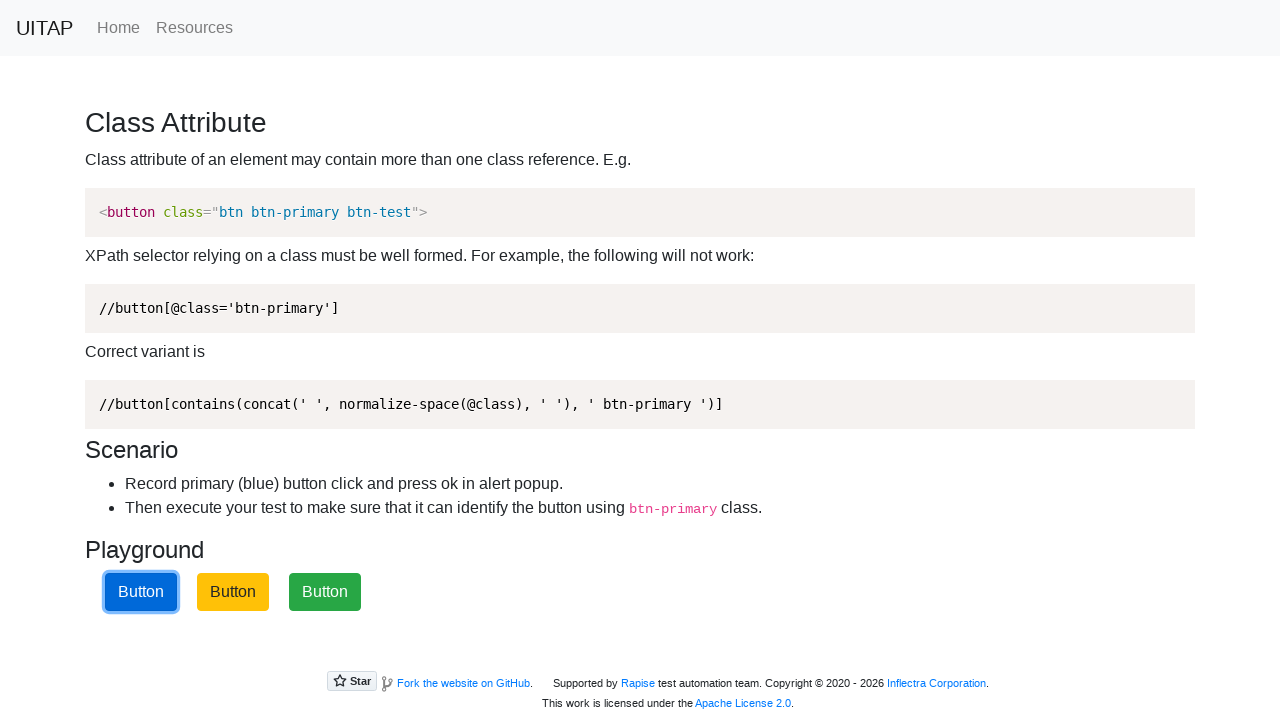

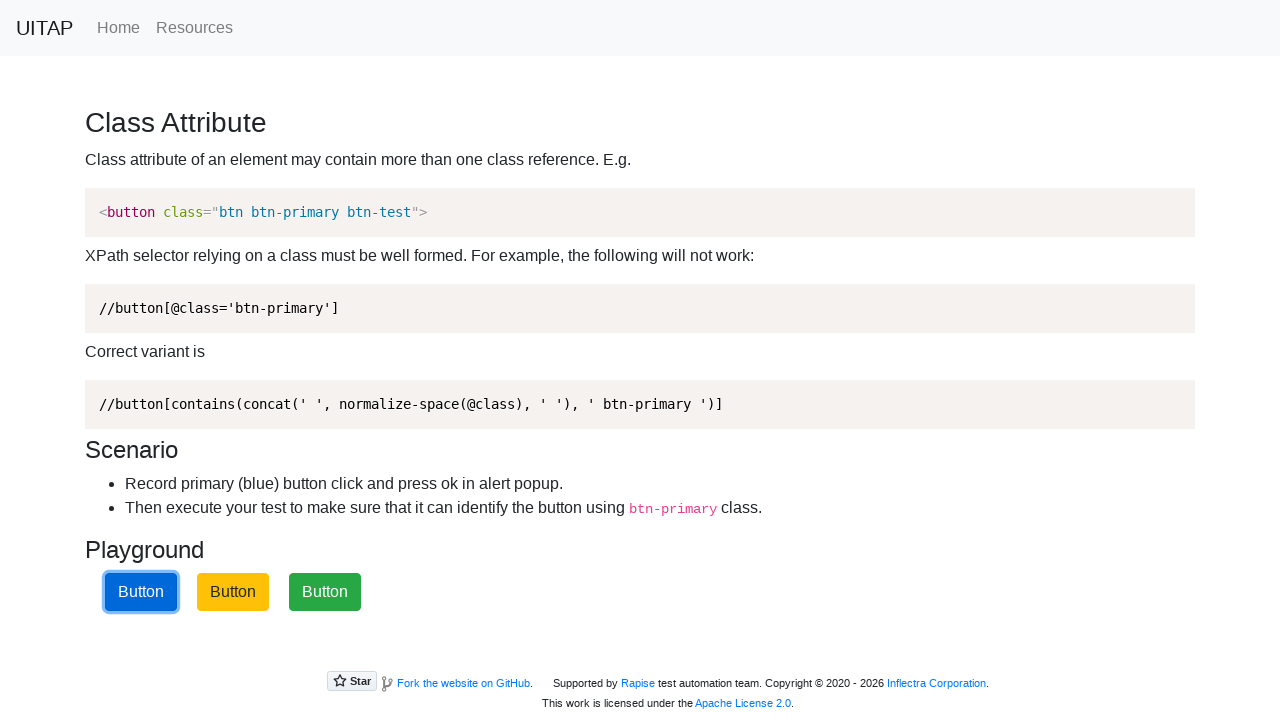